Navigates to Maven Repository website and retrieves the page title

Starting URL: https://mvnrepository.com/

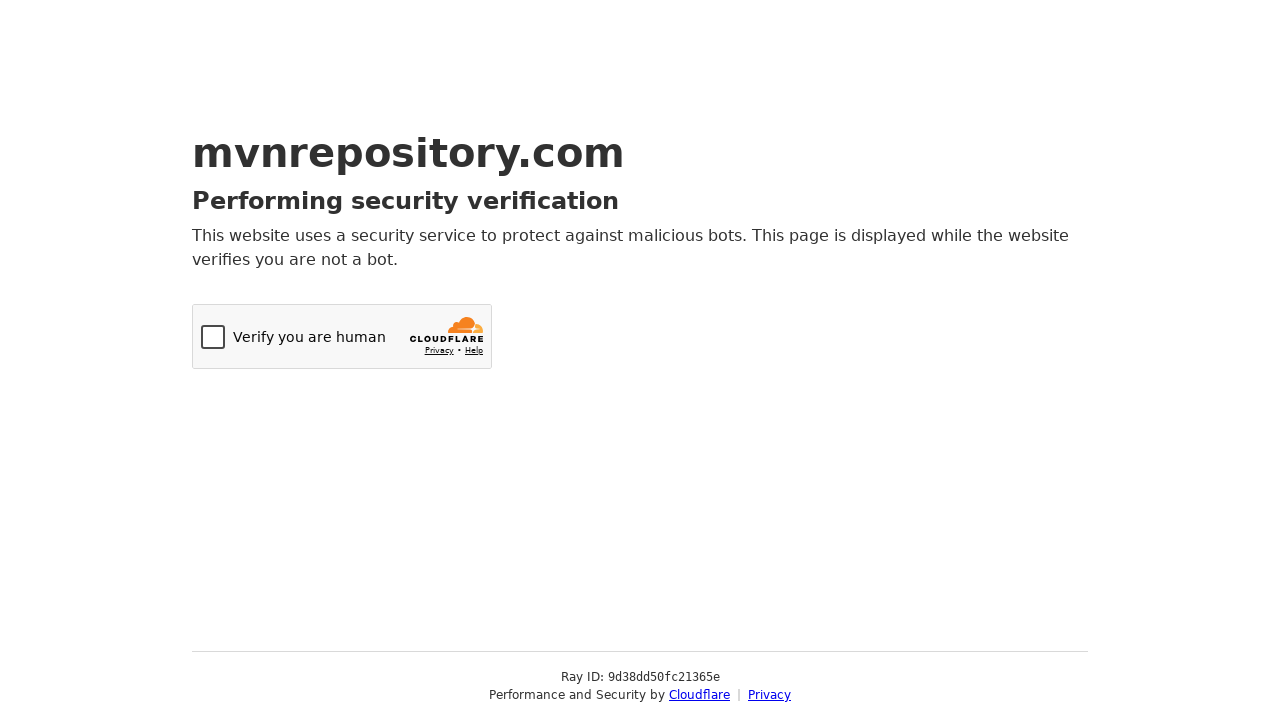

Navigated to Maven Repository website
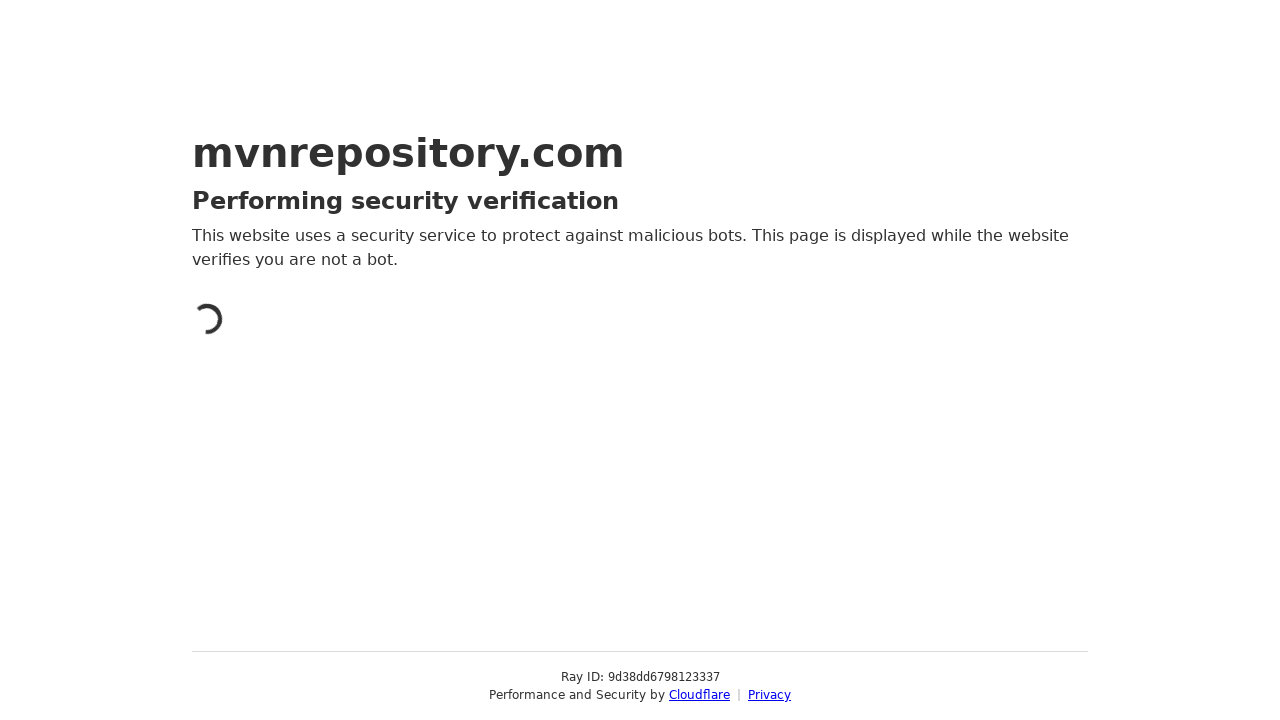

Retrieved page title from Maven Repository
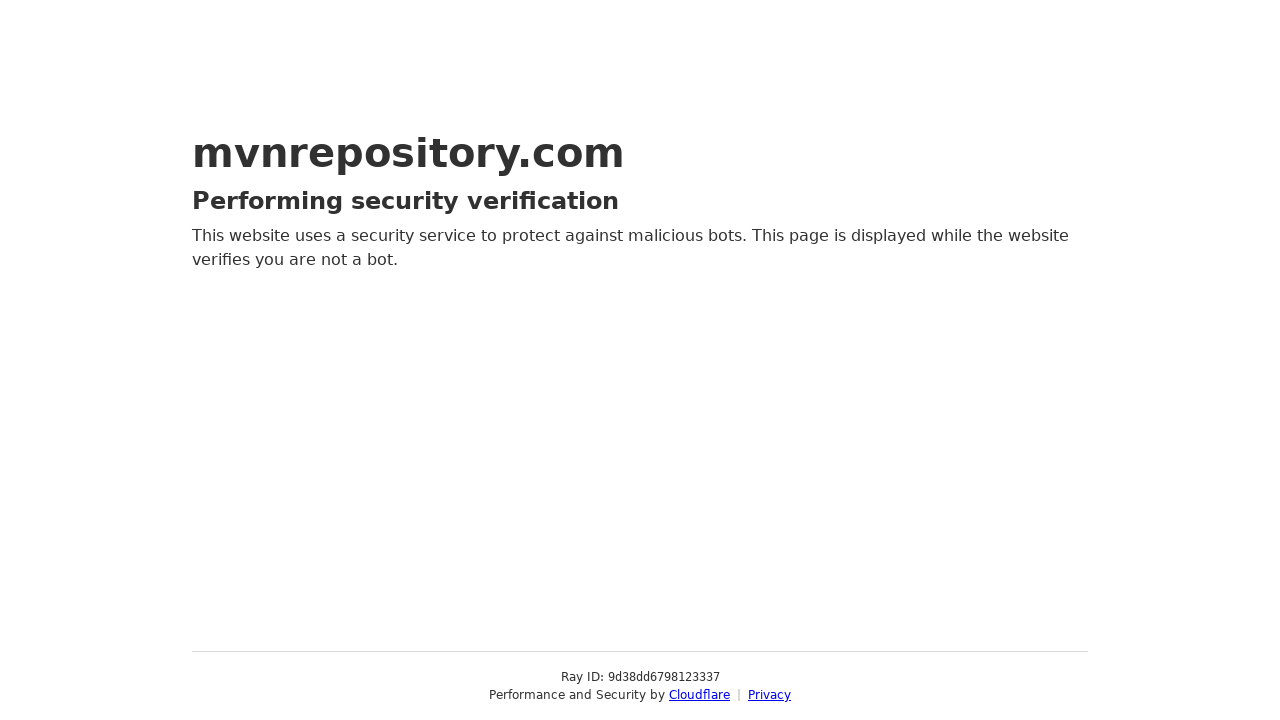

Printed page title: Just a moment...
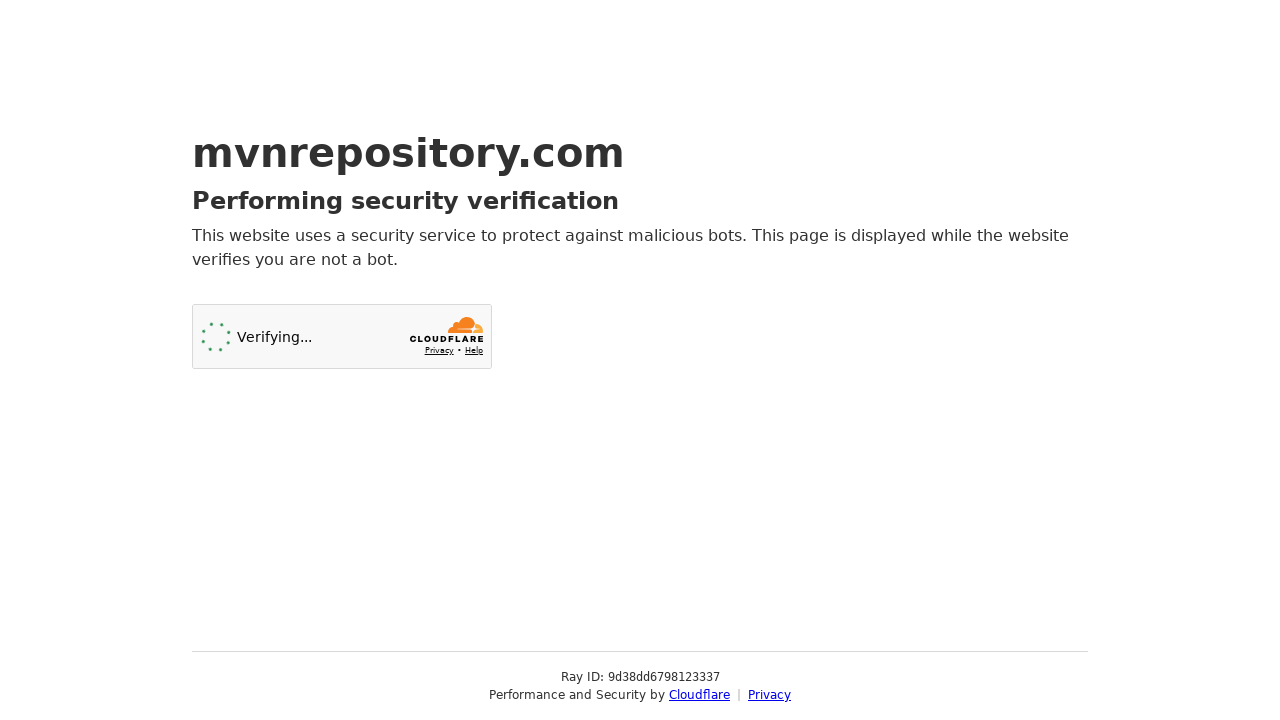

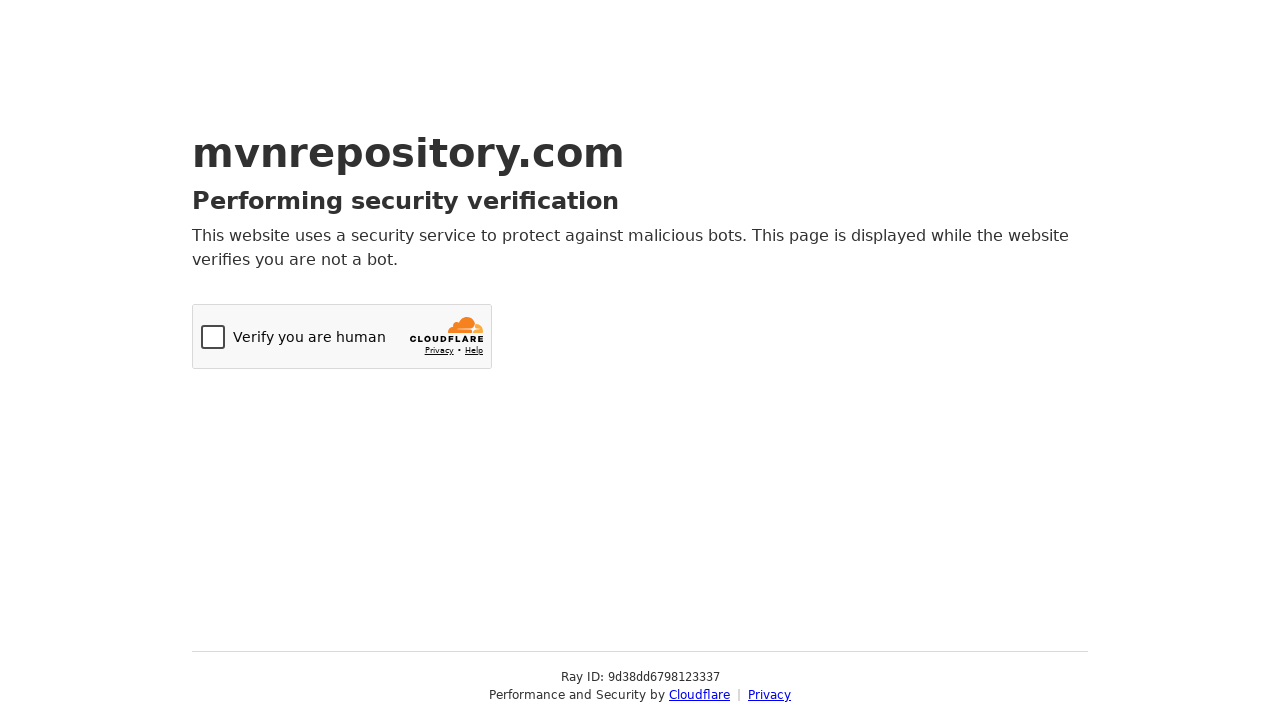